Tests GitHub repository search and verifies that a specific issue exists in the repository's issues tab

Starting URL: https://www.github.com

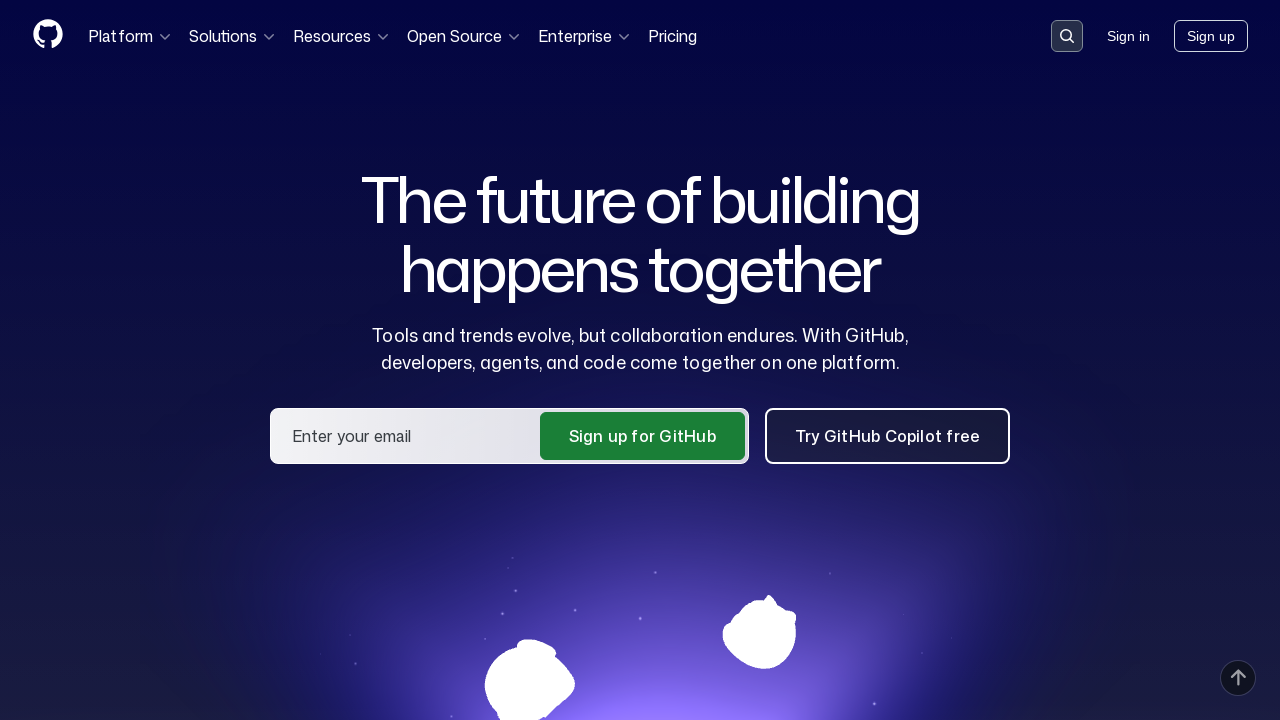

Clicked on search input to activate it at (1067, 36) on .search-input
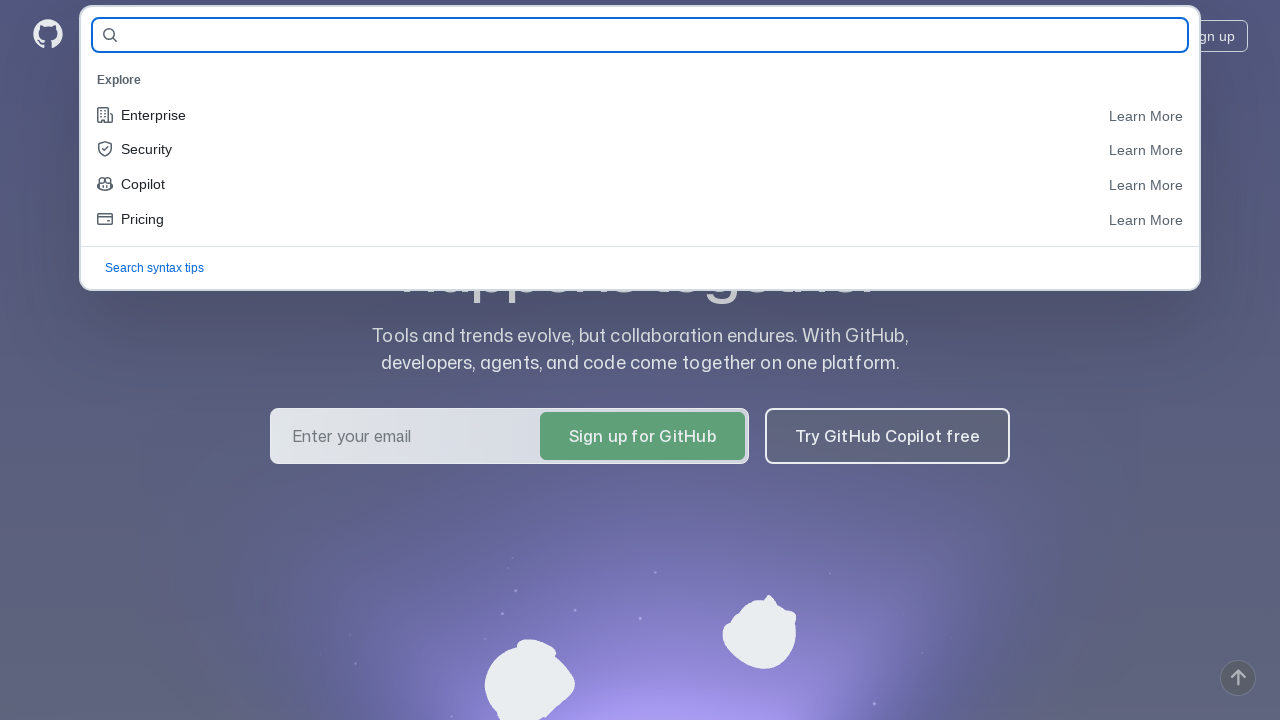

Entered repository name 'VeberAL/QA.guruCourse' in search field on #query-builder-test
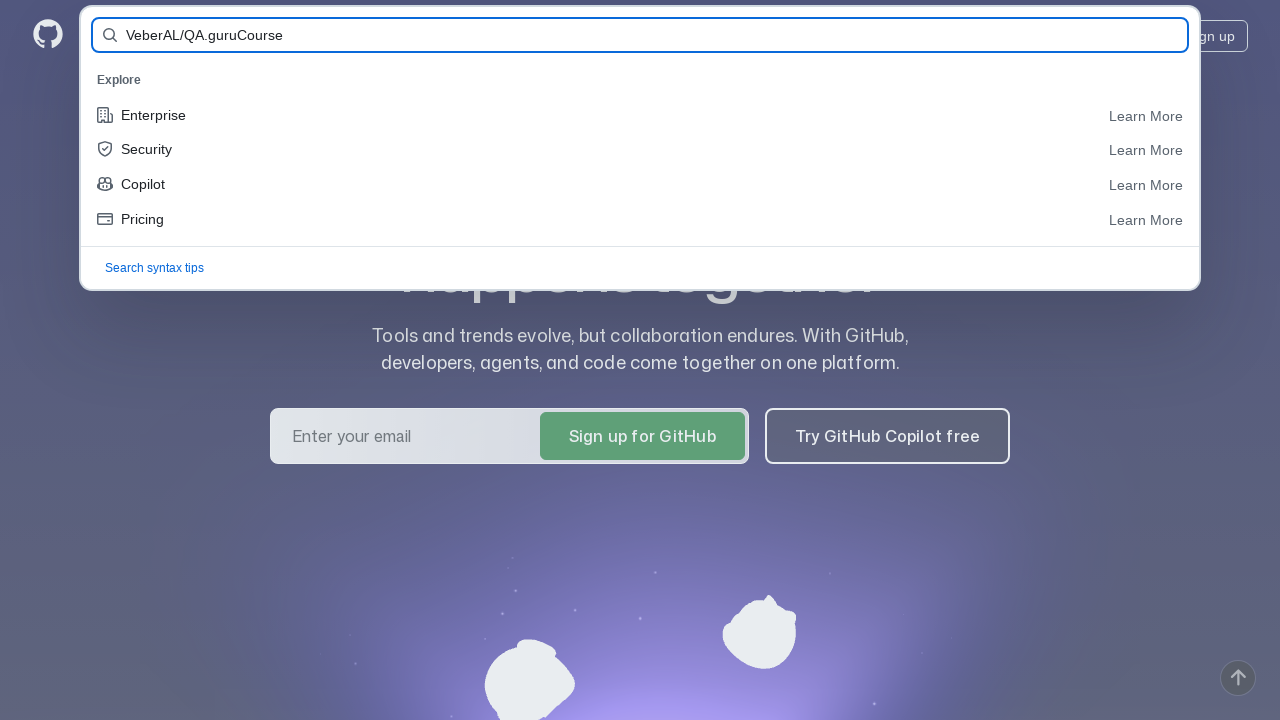

Pressed Enter to submit search query on #query-builder-test
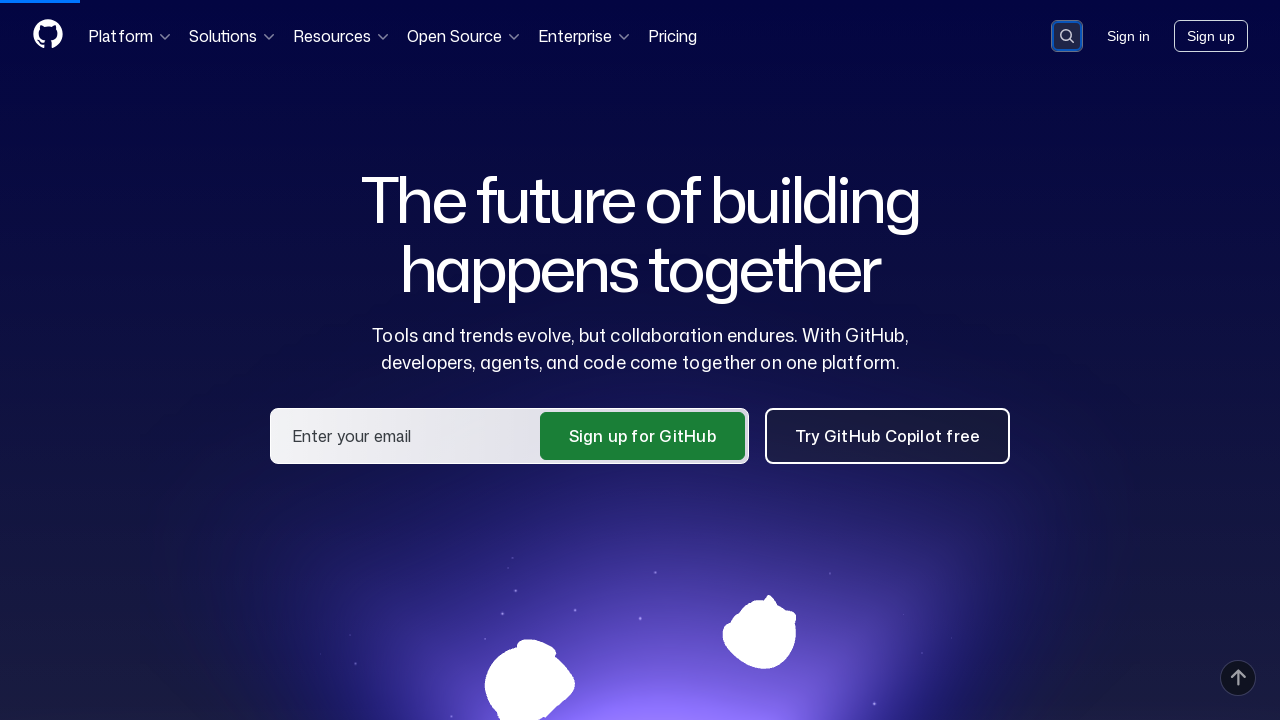

Clicked on repository link in search results at (463, 161) on a:has-text('VeberAL/QA.guruCourse')
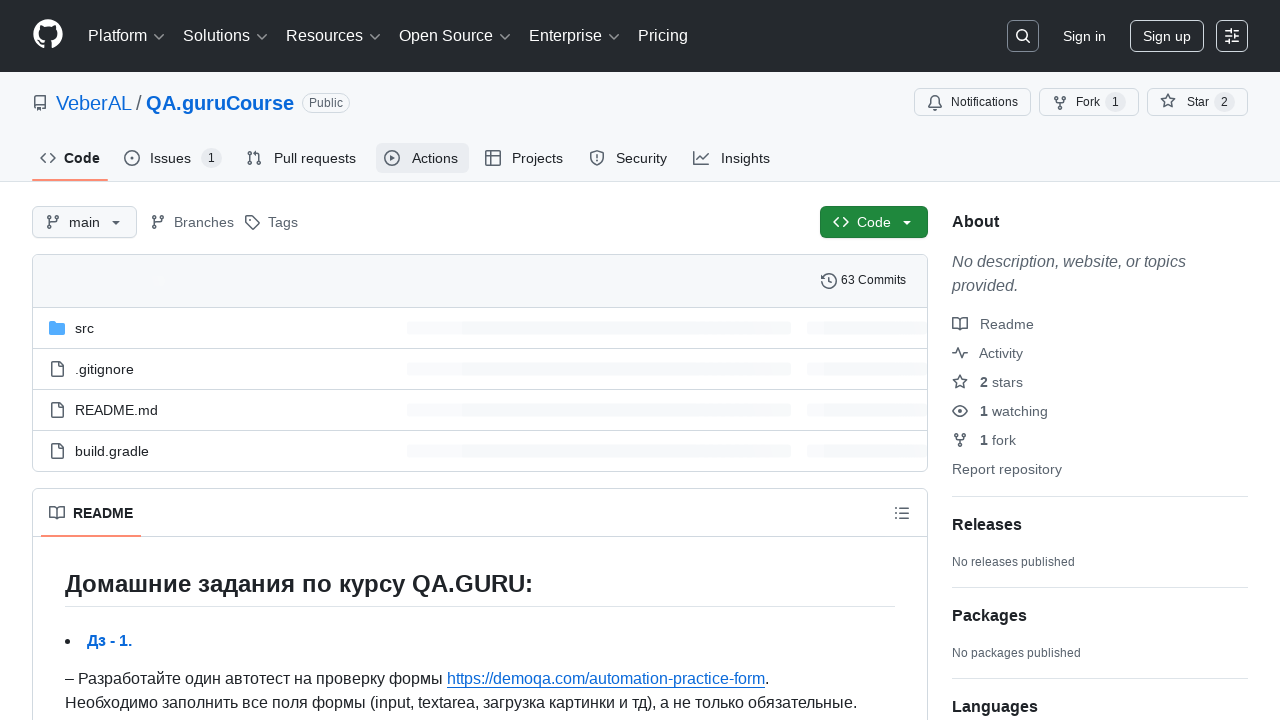

Navigated to Issues tab at (173, 158) on #issues-tab
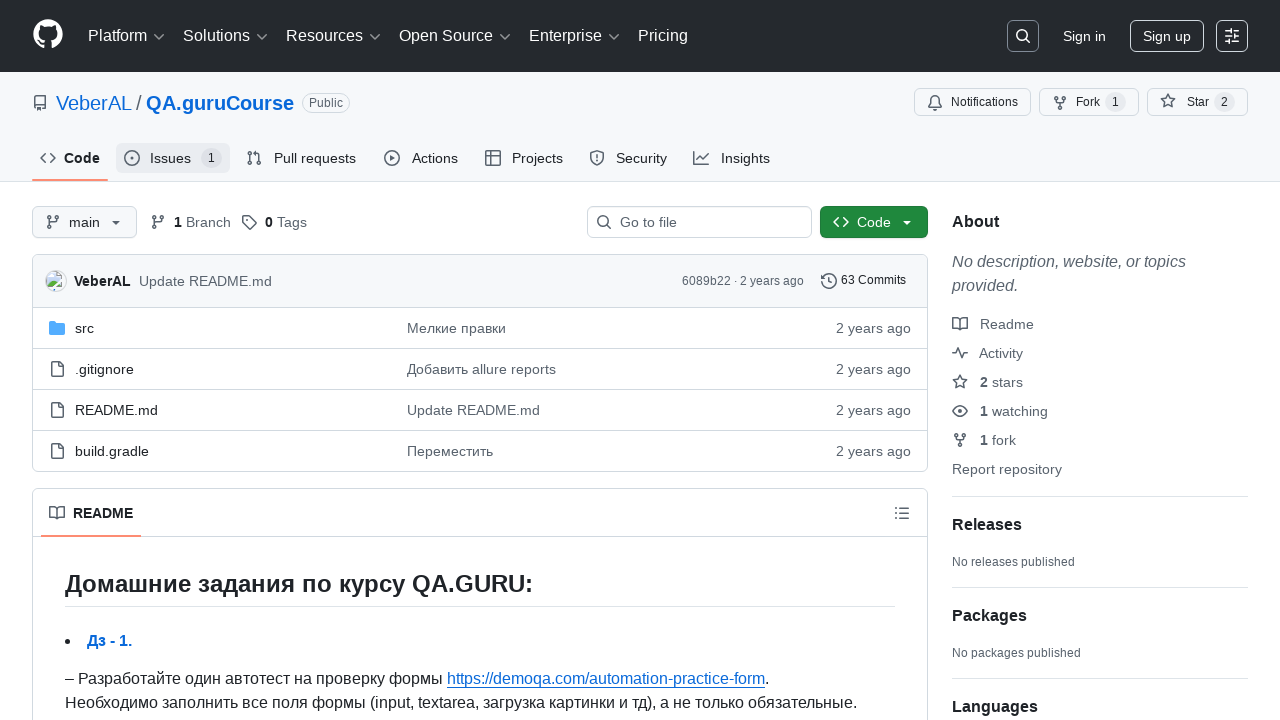

Verified that issue #3 exists in the repository
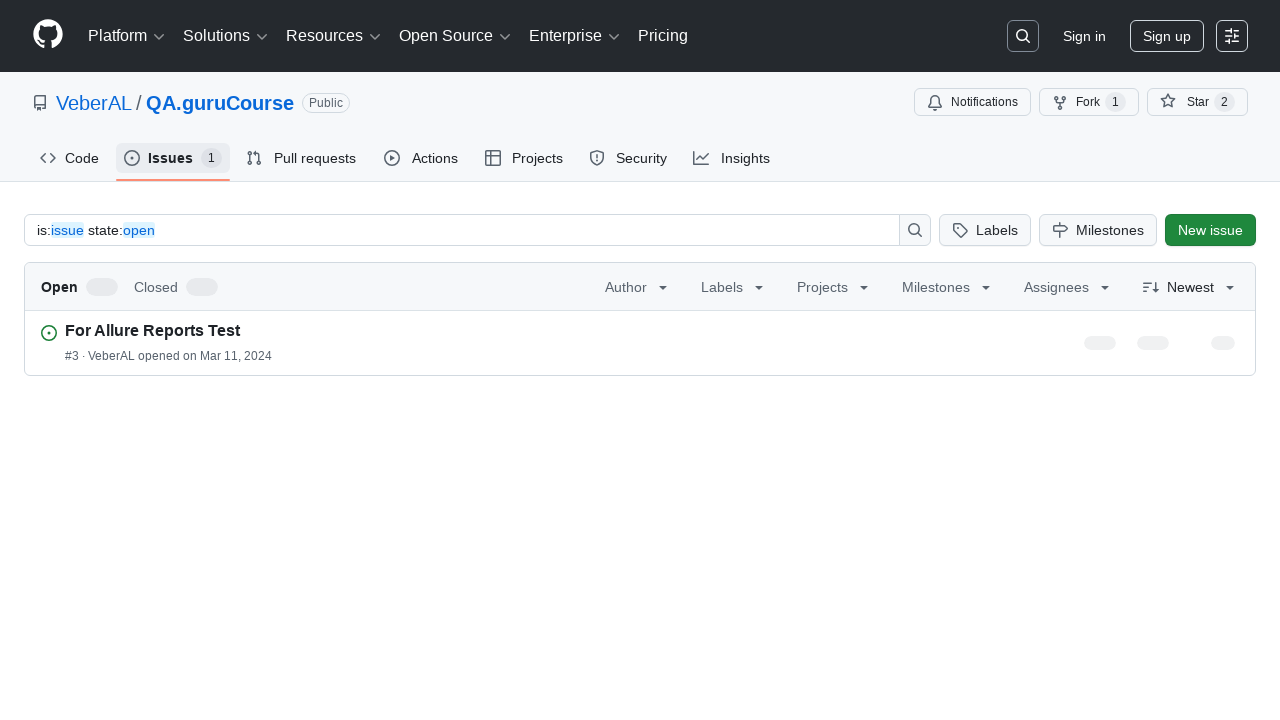

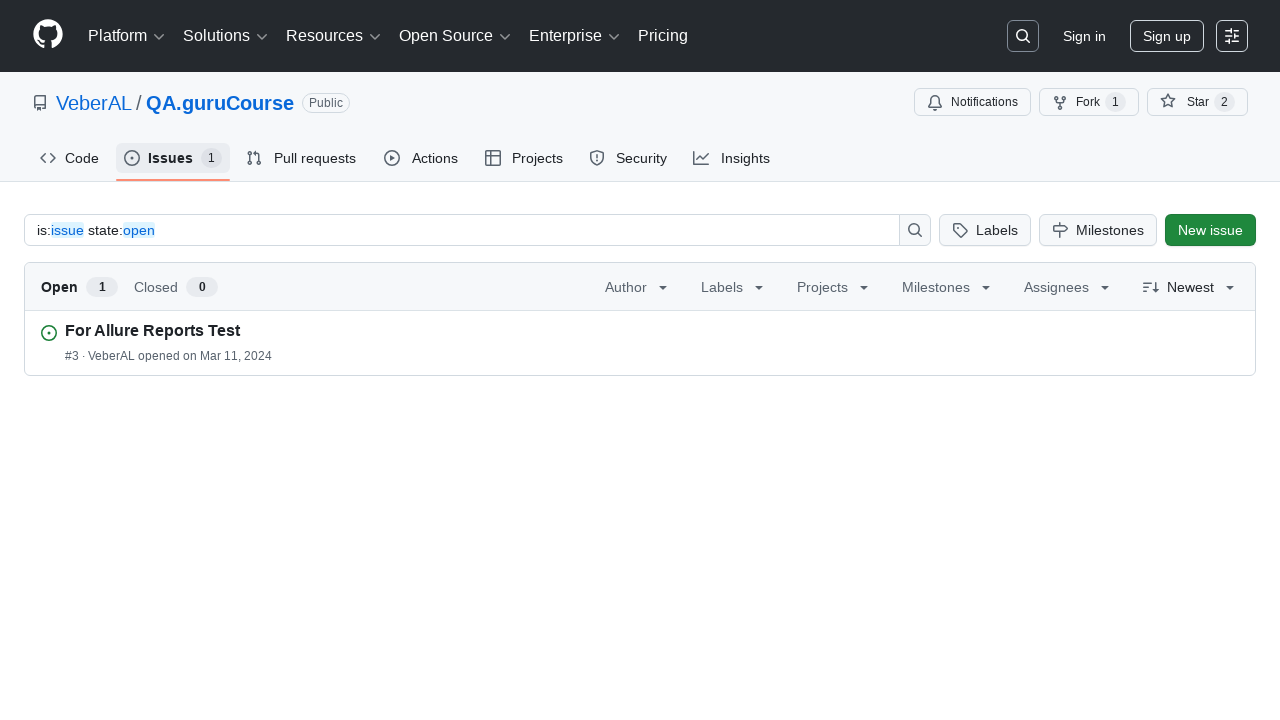